Tests adding todo items to a todo list app by entering item names in the input field and pressing Enter, then verifying the items appear in the list.

Starting URL: https://todo-app.serenity-js.org/

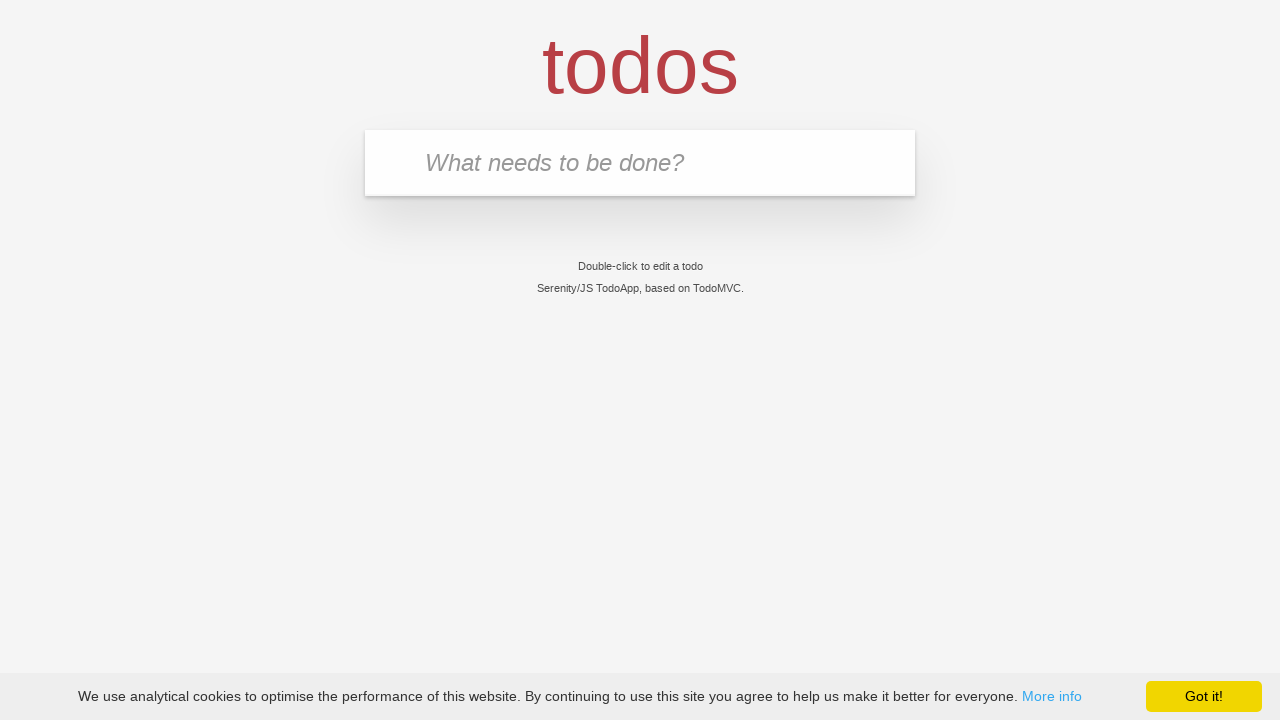

Filled input field with first todo item 'buy some cheese' on input.new-todo
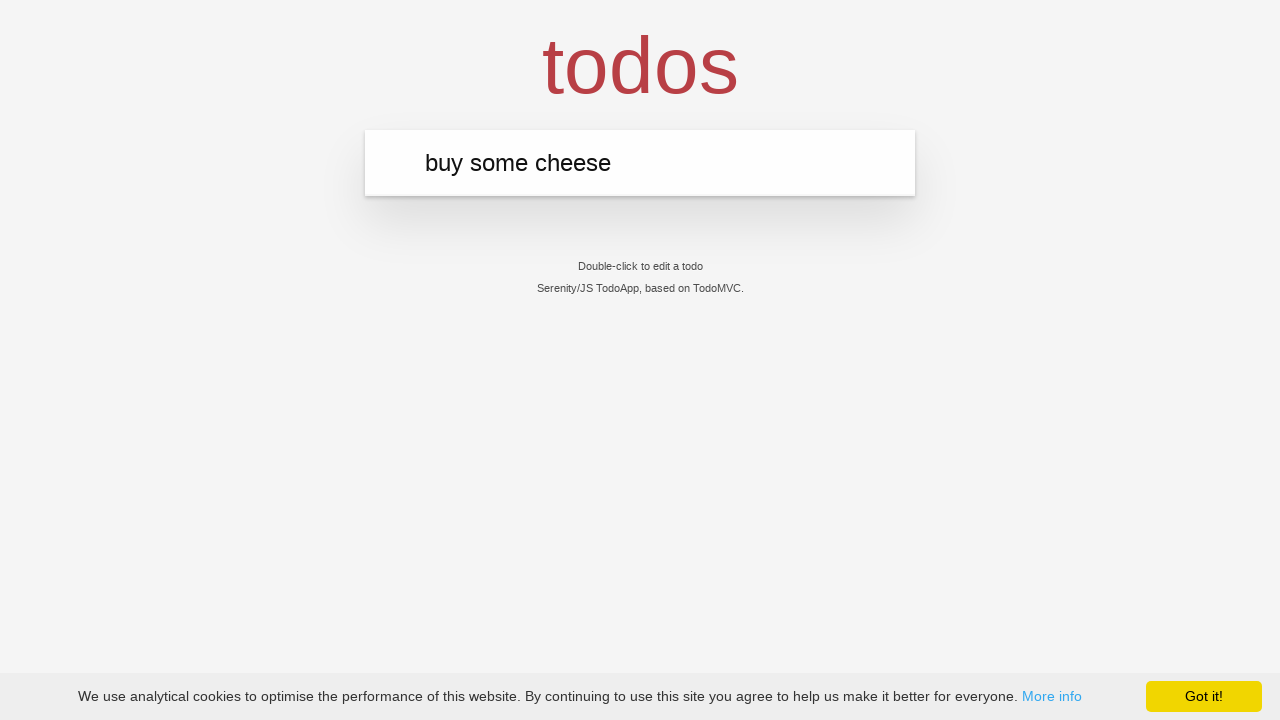

Pressed Enter to add first todo item on input.new-todo
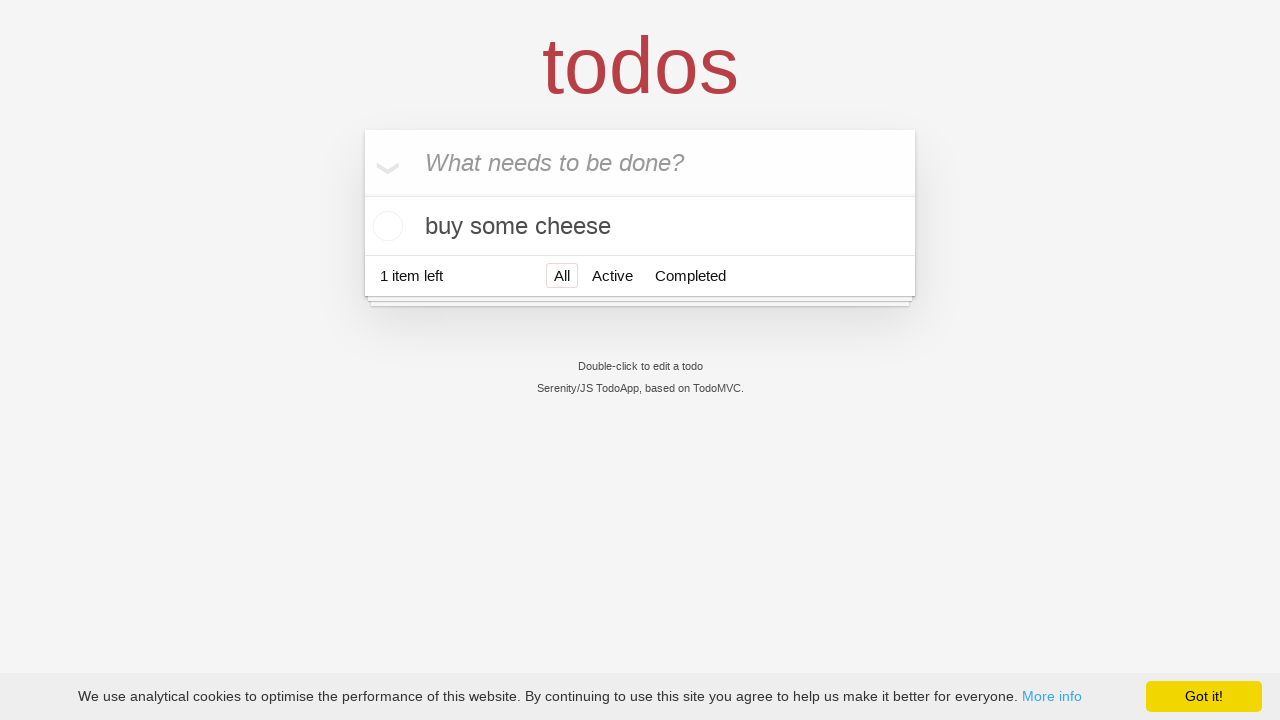

First todo item 'buy some cheese' appeared in the list
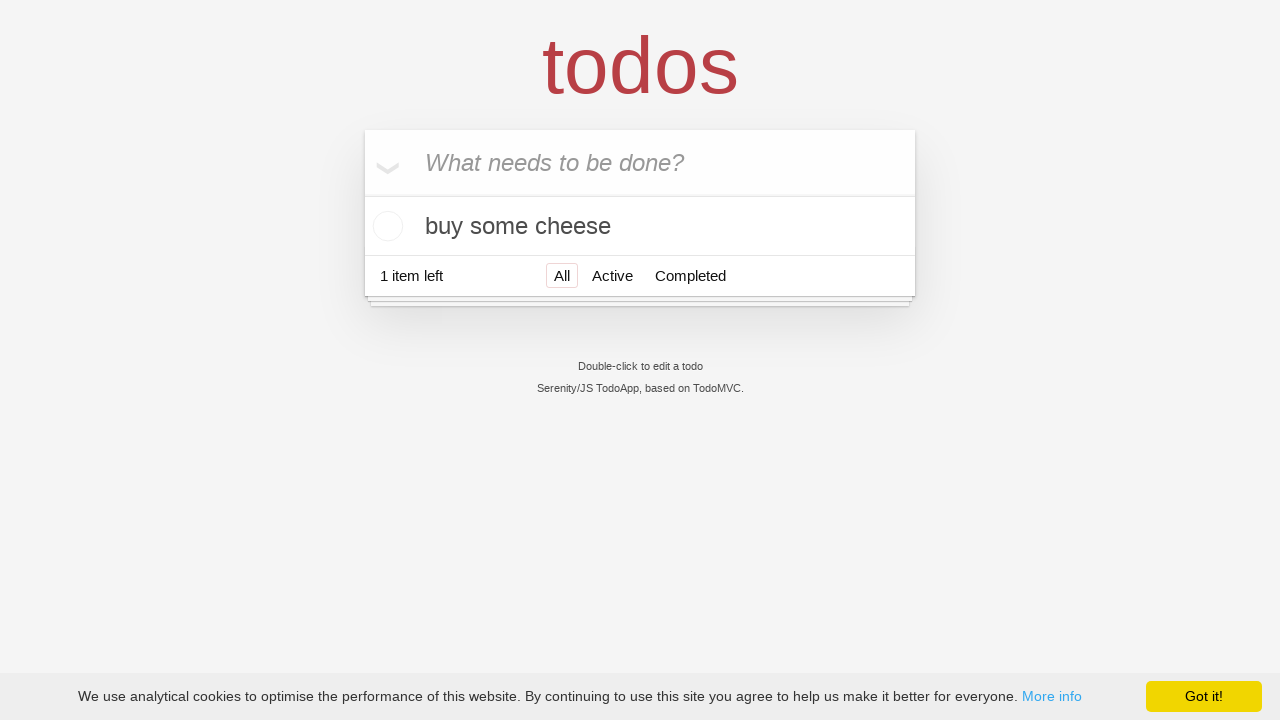

Filled input field with second todo item 'feed the cat' on input.new-todo
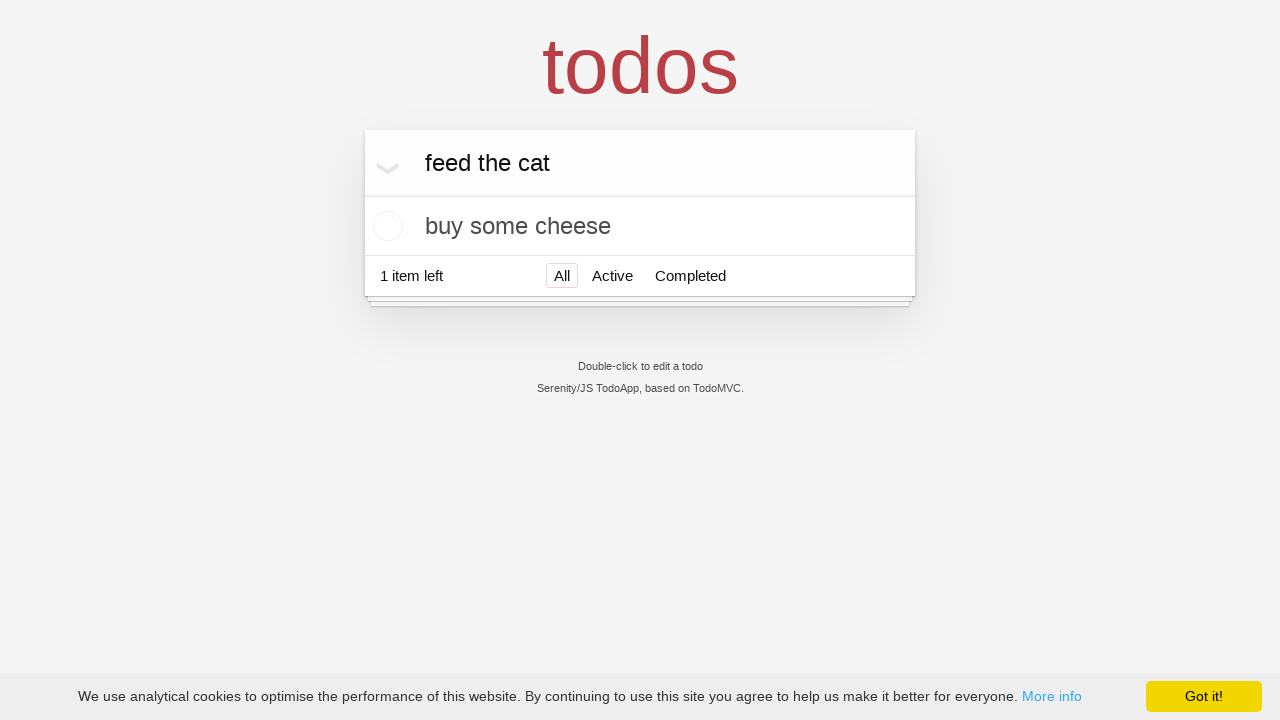

Pressed Enter to add second todo item on input.new-todo
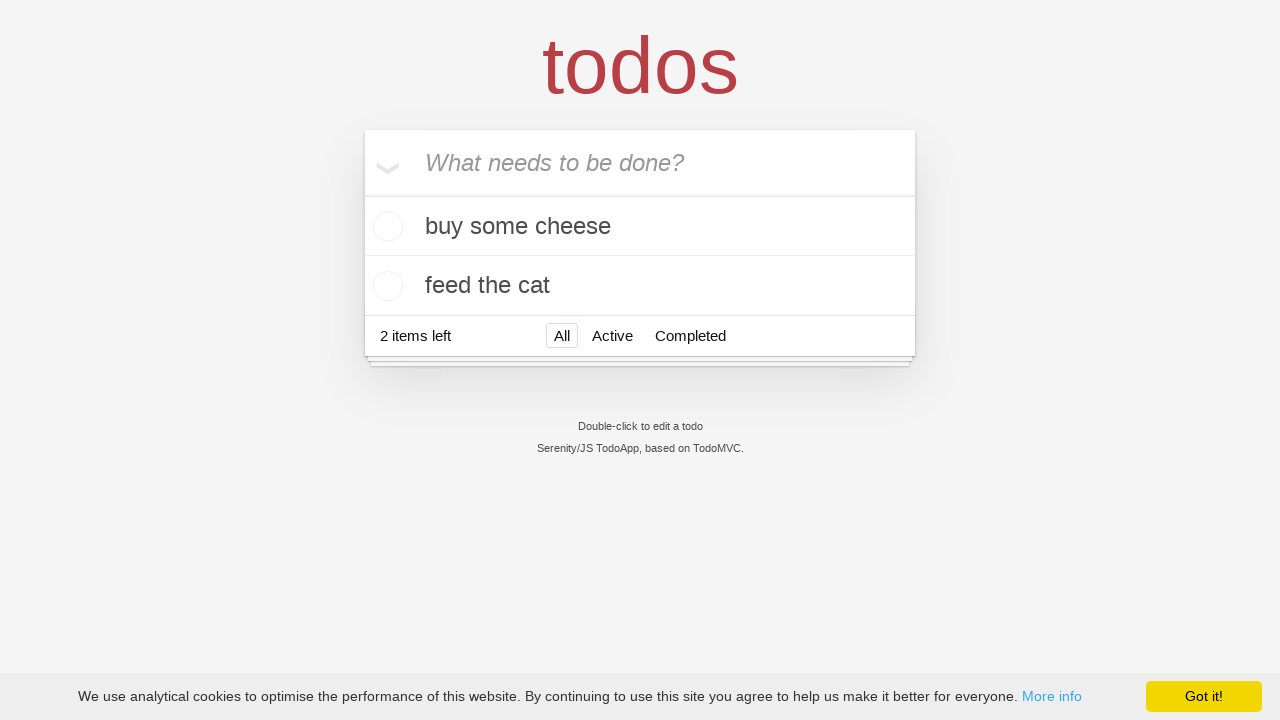

Second todo item 'feed the cat' appeared in the list
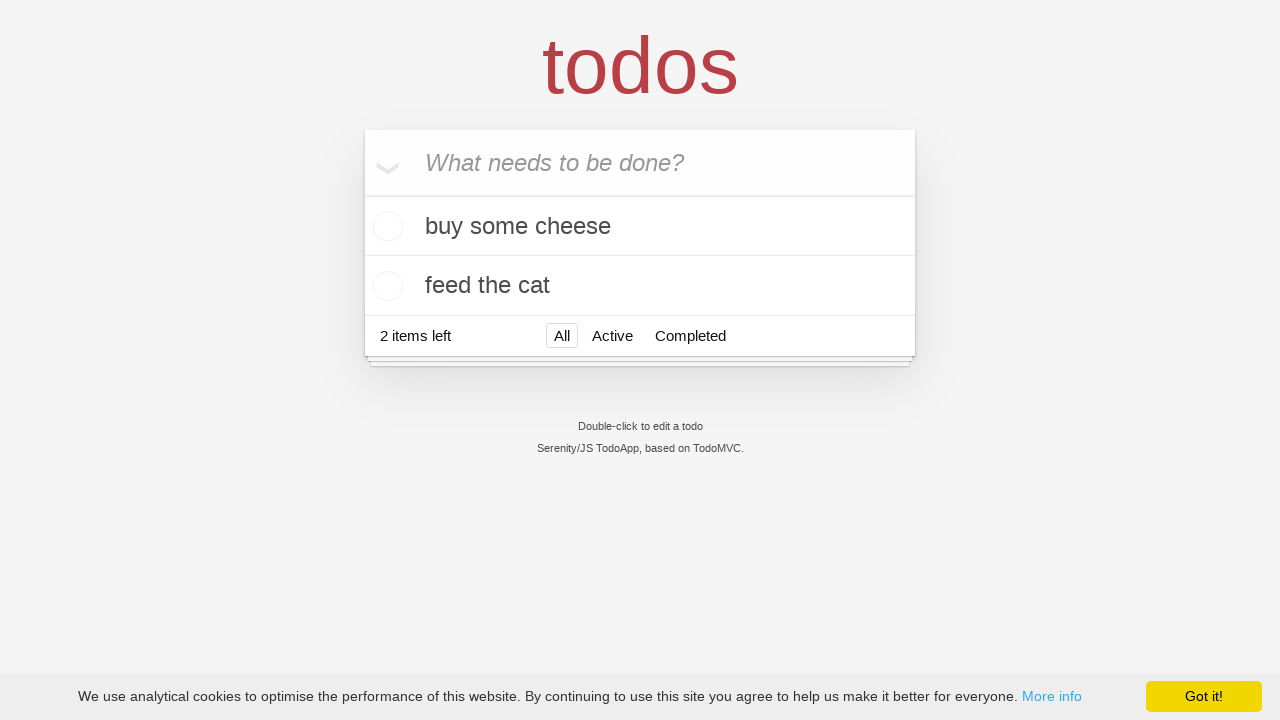

Verified first todo item 'buy some cheese' is in the list
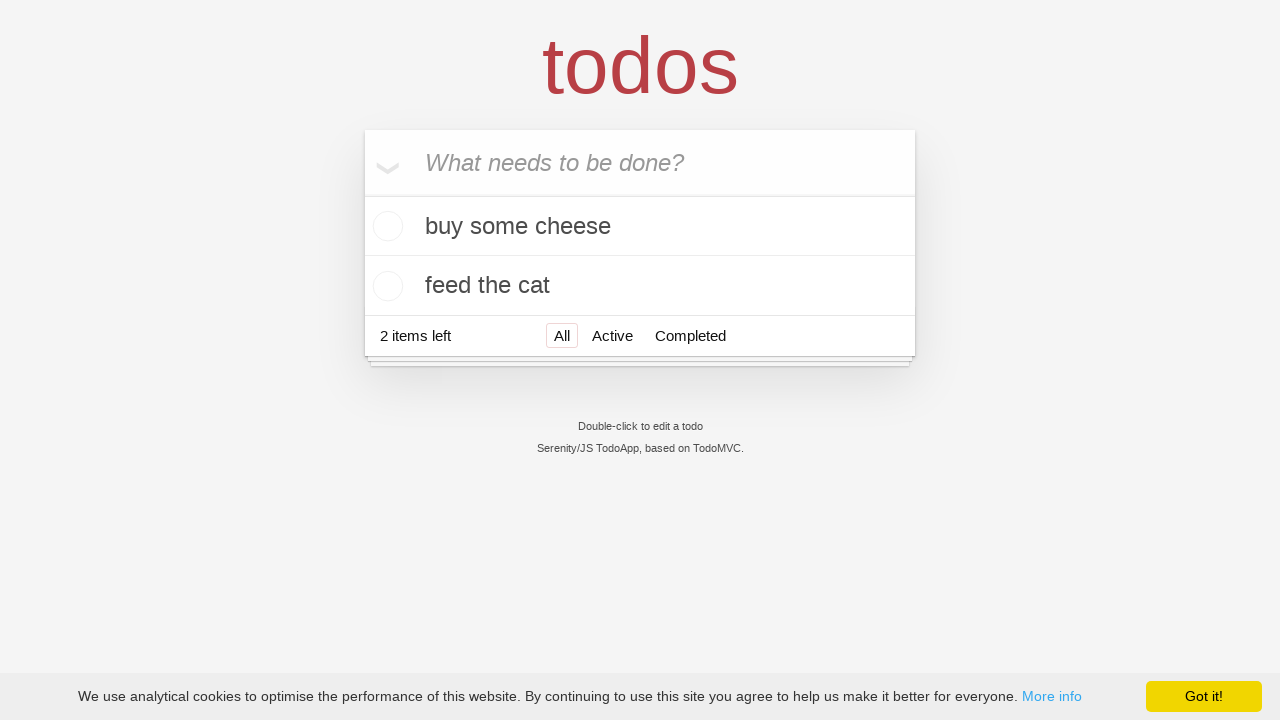

Verified second todo item 'feed the cat' is in the list
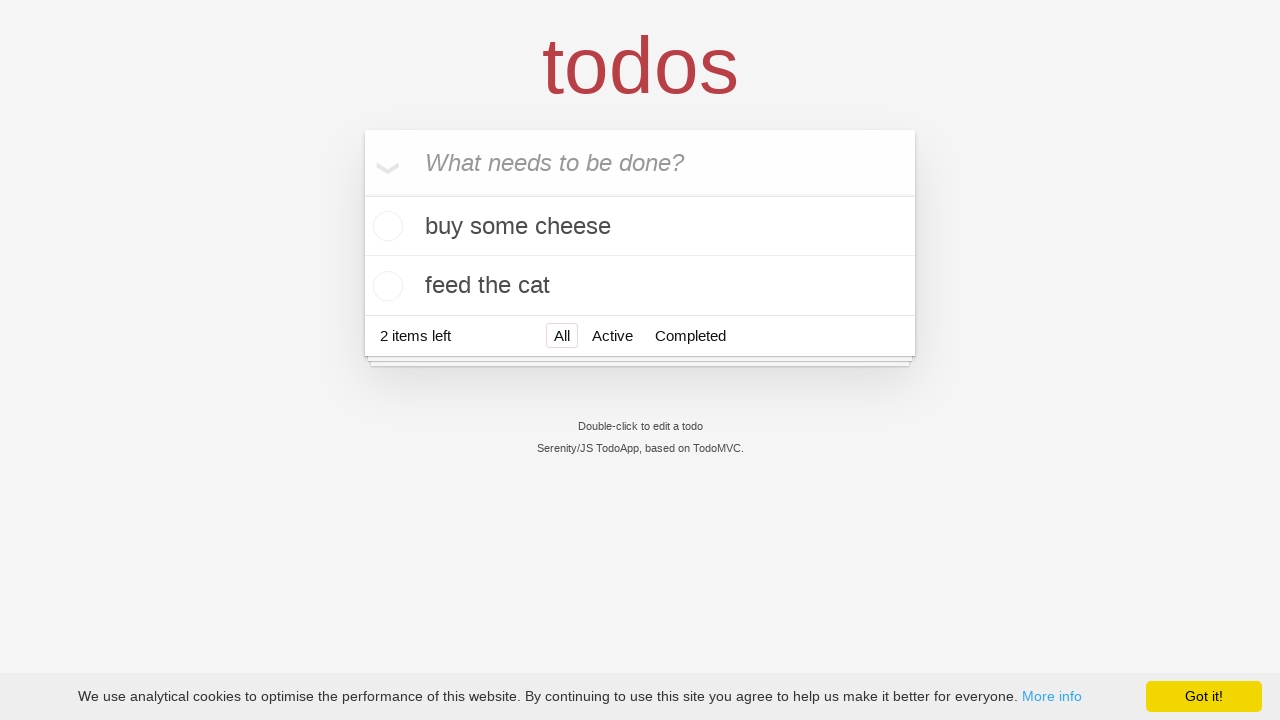

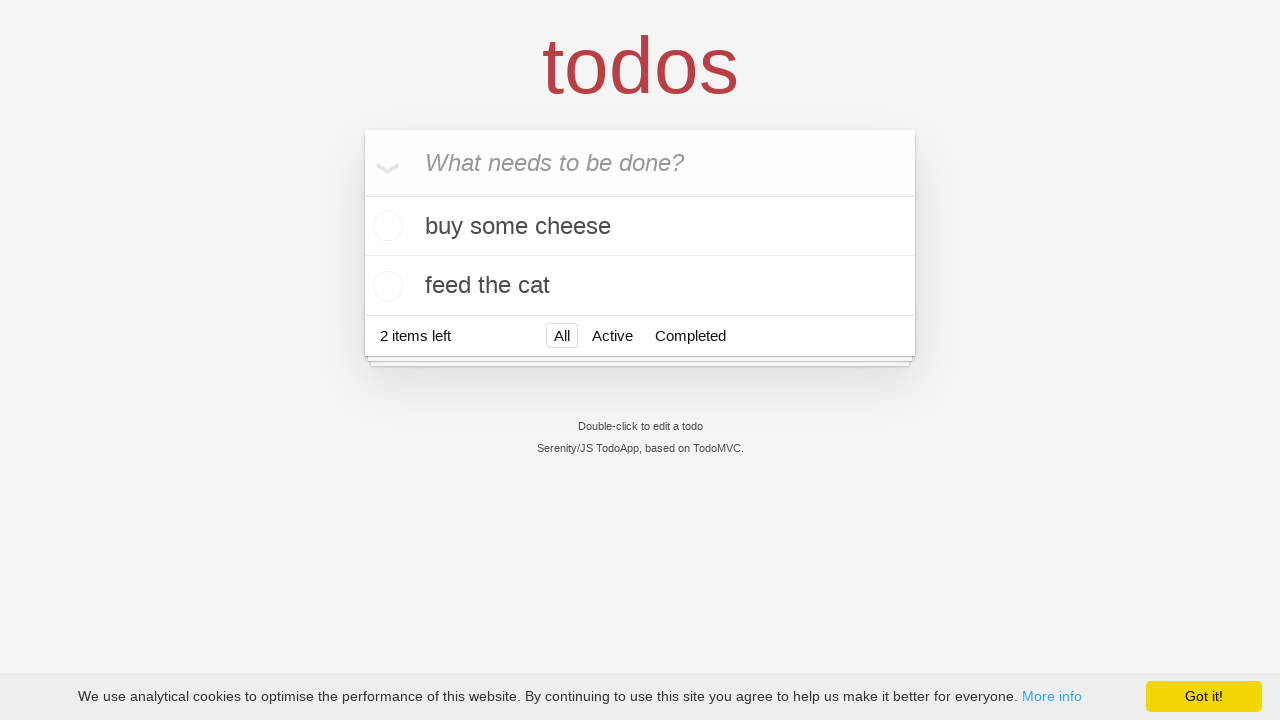